Navigates to Playwright website and clicks the Search button if visible, demonstrating basic page interactions

Starting URL: https://playwright.dev/

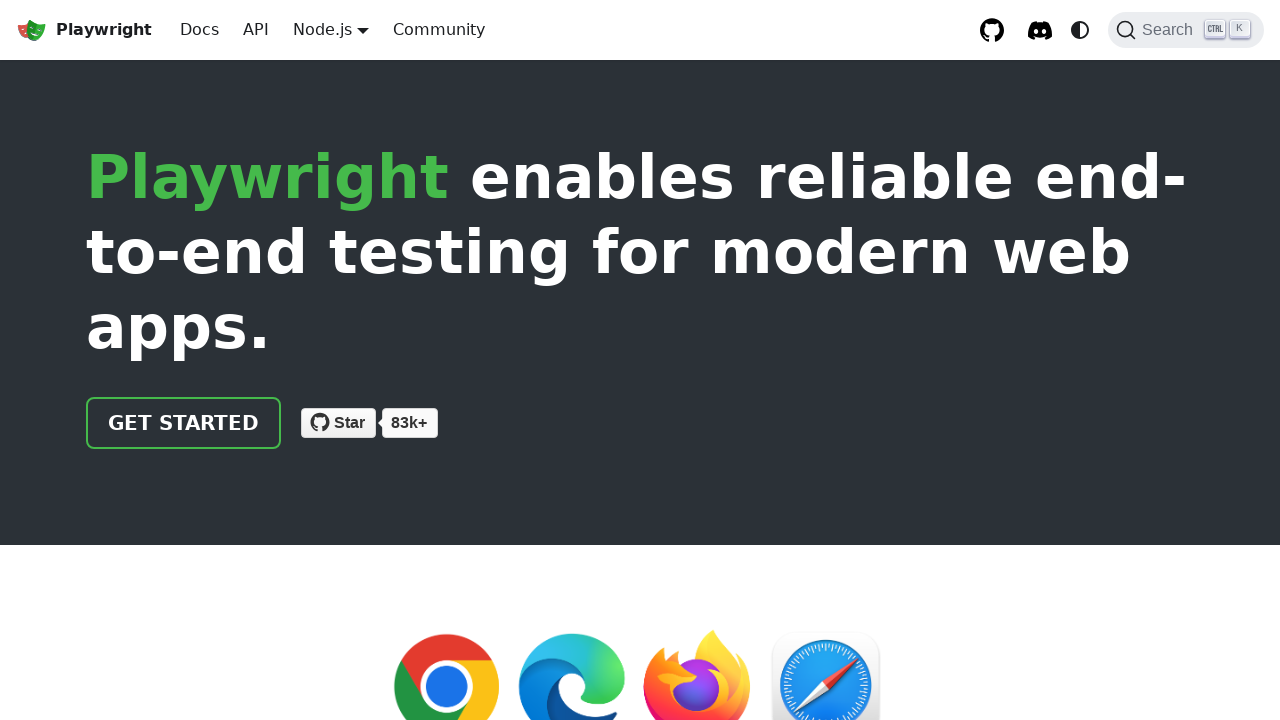

Located Search button element
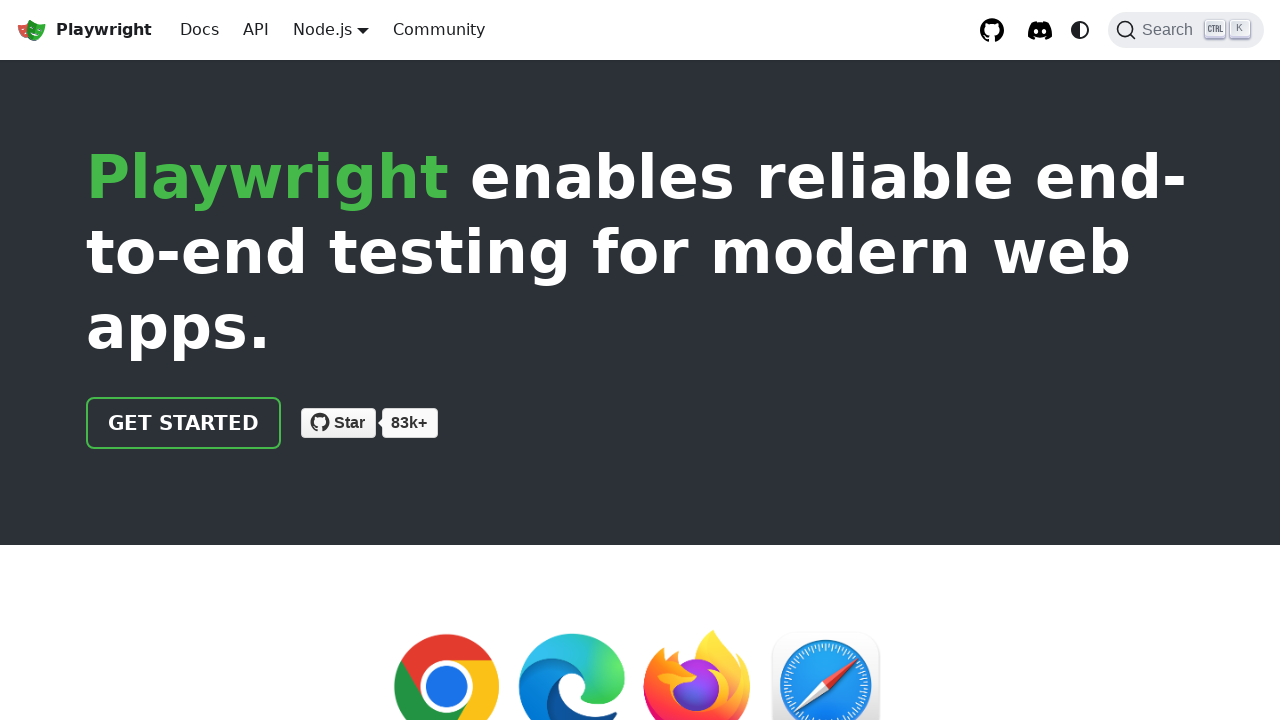

Verified Search button is visible
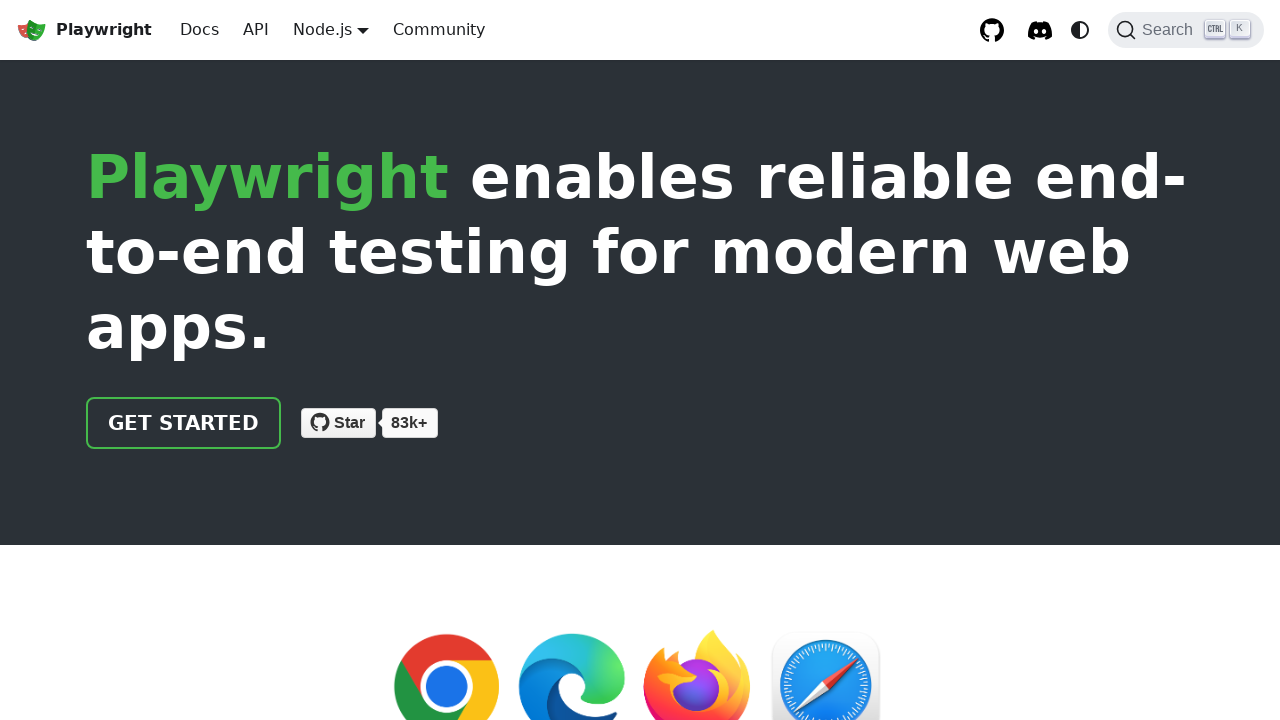

Clicked the Search button at (1186, 30) on internal:role=button[name="Search"i] >> nth=0
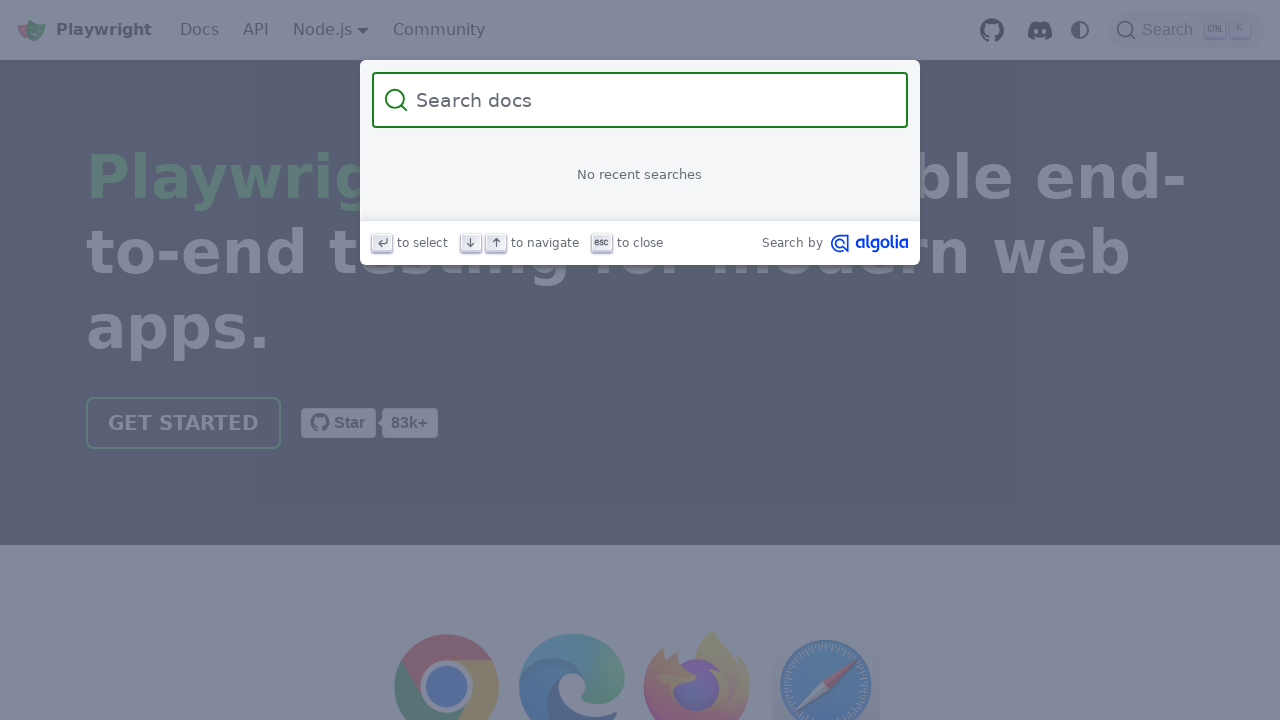

Verified page title contains 'Playwright'
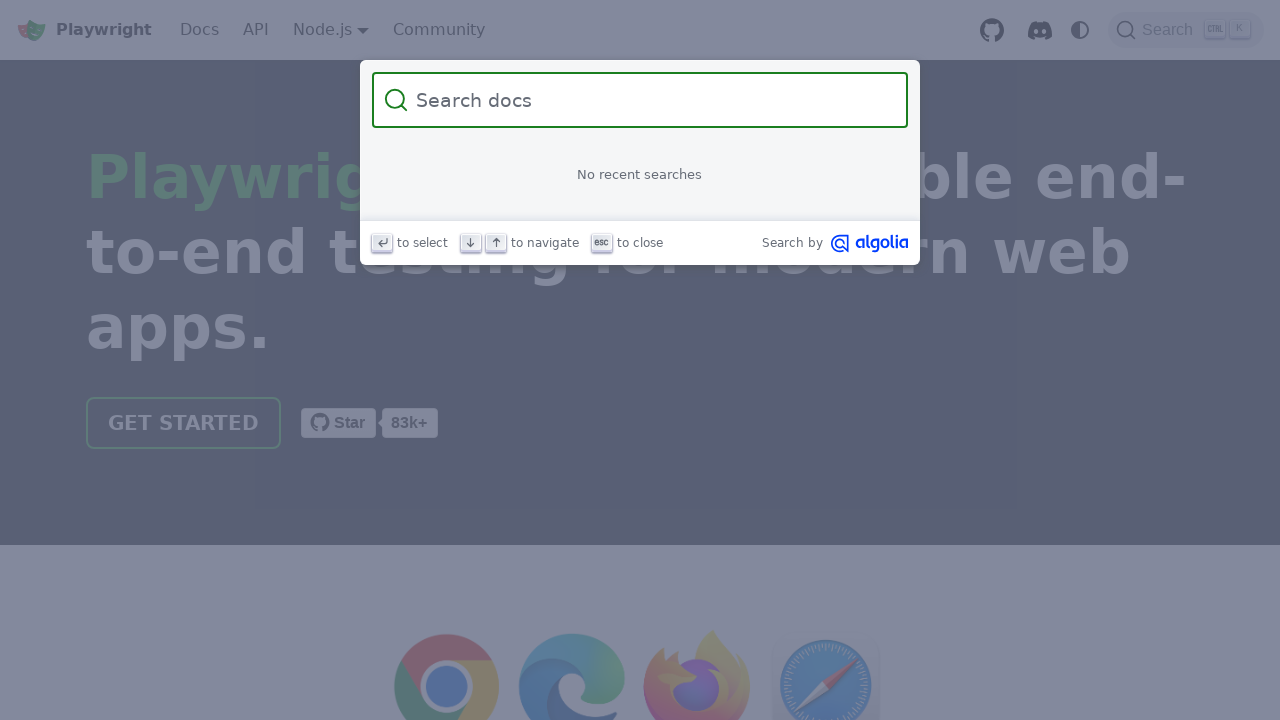

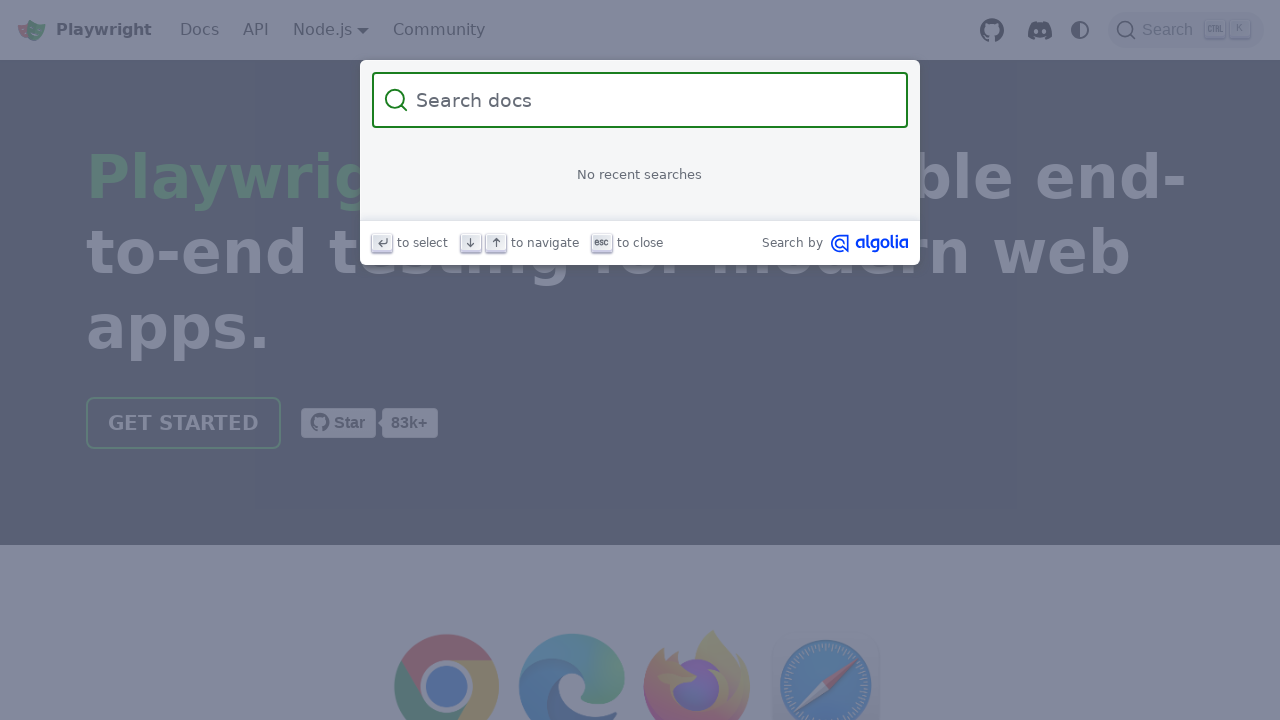